Tests checkbox functionality by clicking all checkboxes in a table on the page

Starting URL: https://leafground.com/checkbox.xhtml

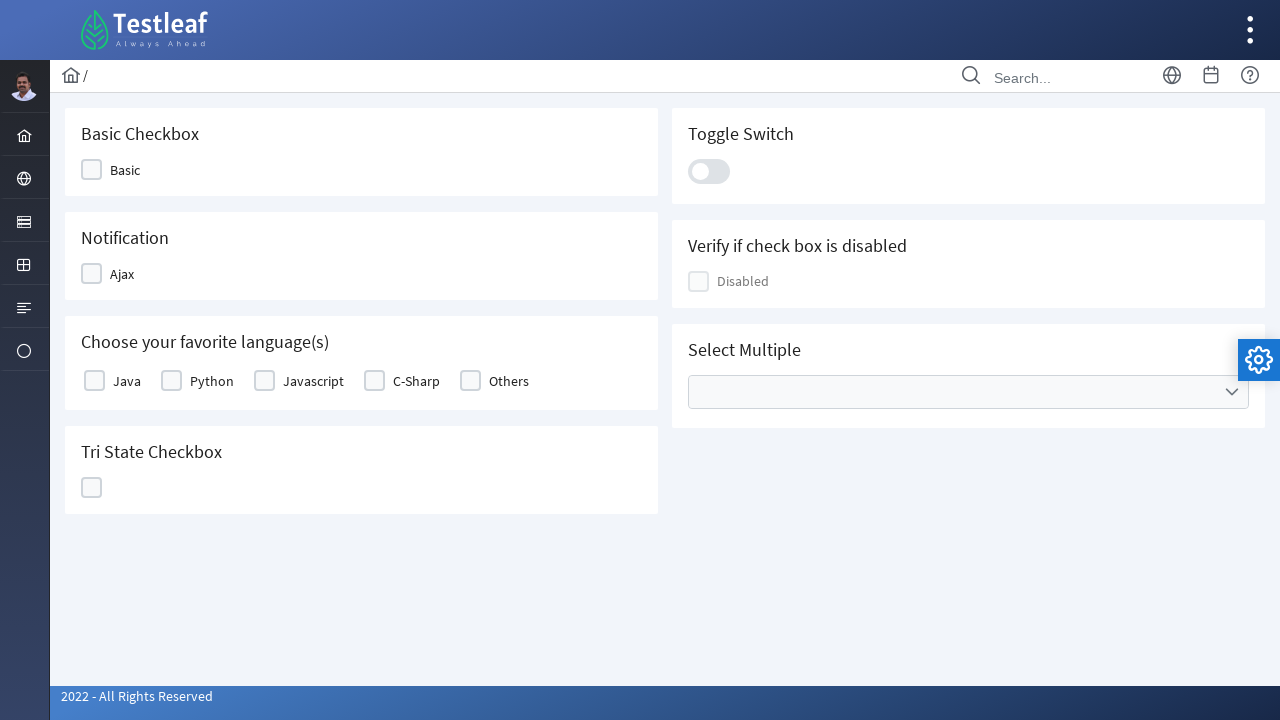

Located all checkboxes in the table
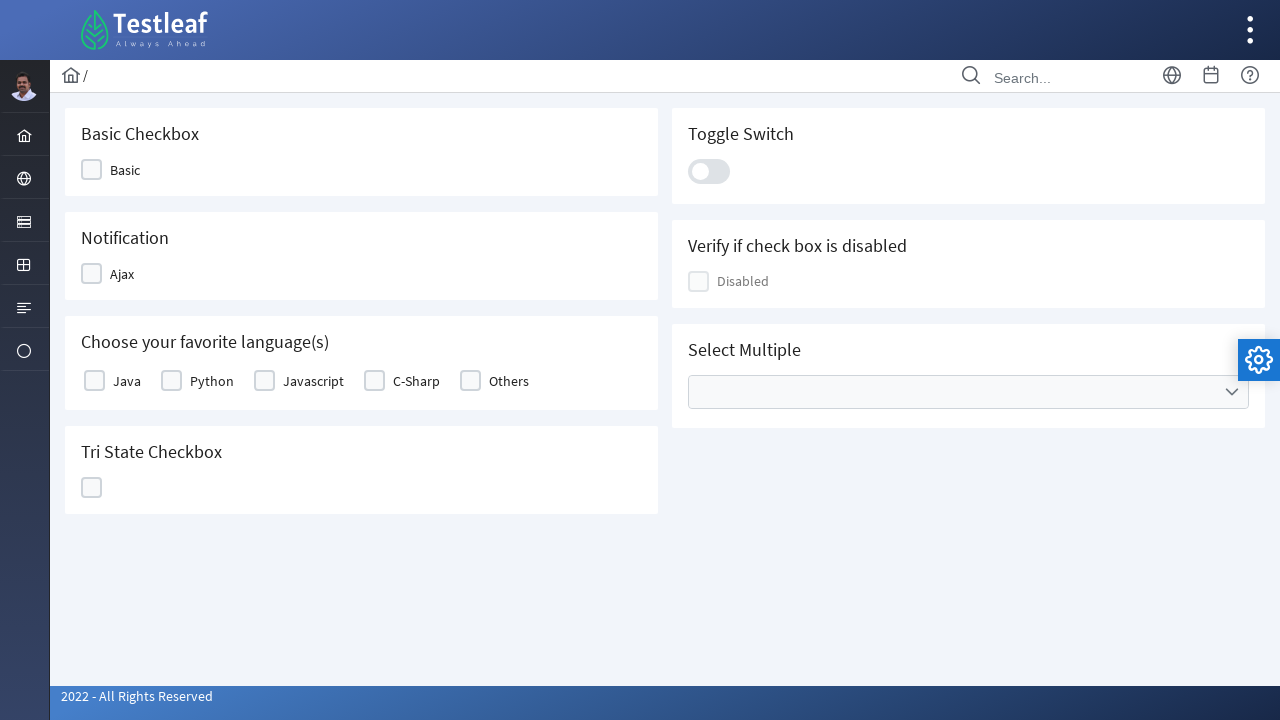

Clicked a checkbox in the table at (94, 381) on xpath=//table[@class='ui-selectmanycheckbox ui-widget']//div[@class='ui-chkbox u
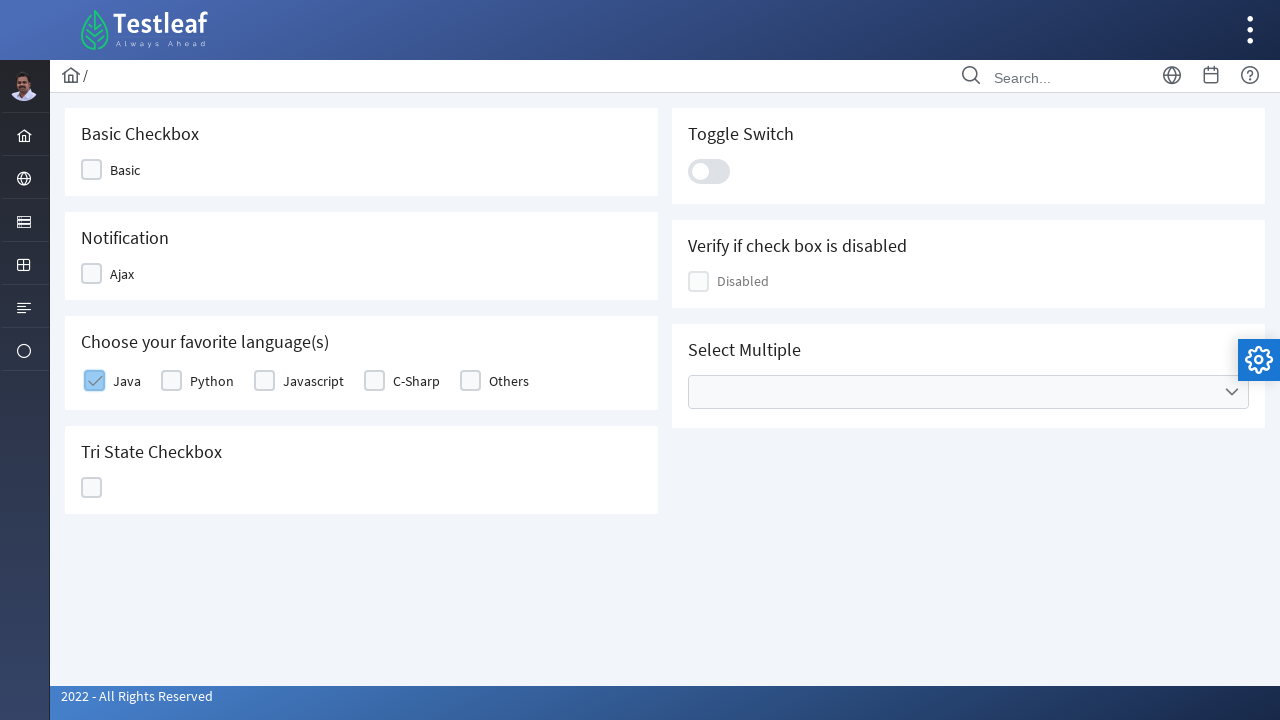

Clicked a checkbox in the table at (172, 381) on xpath=//table[@class='ui-selectmanycheckbox ui-widget']//div[@class='ui-chkbox u
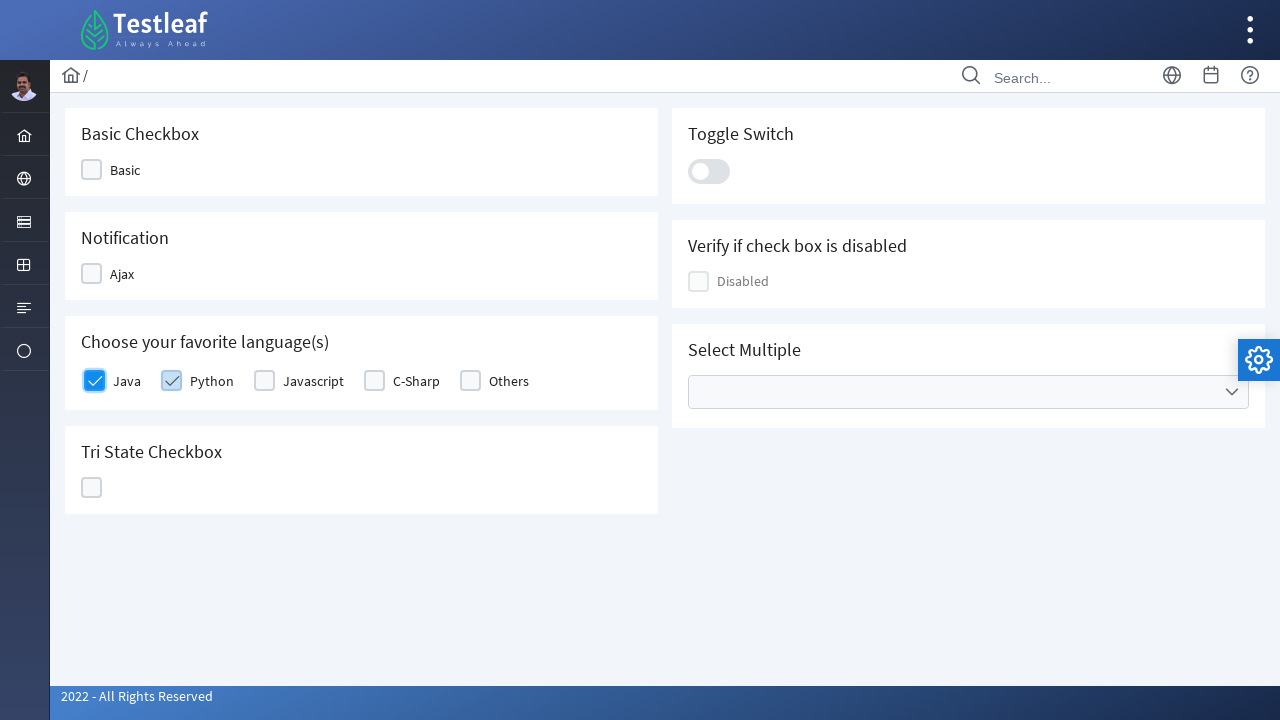

Clicked a checkbox in the table at (264, 381) on xpath=//table[@class='ui-selectmanycheckbox ui-widget']//div[@class='ui-chkbox u
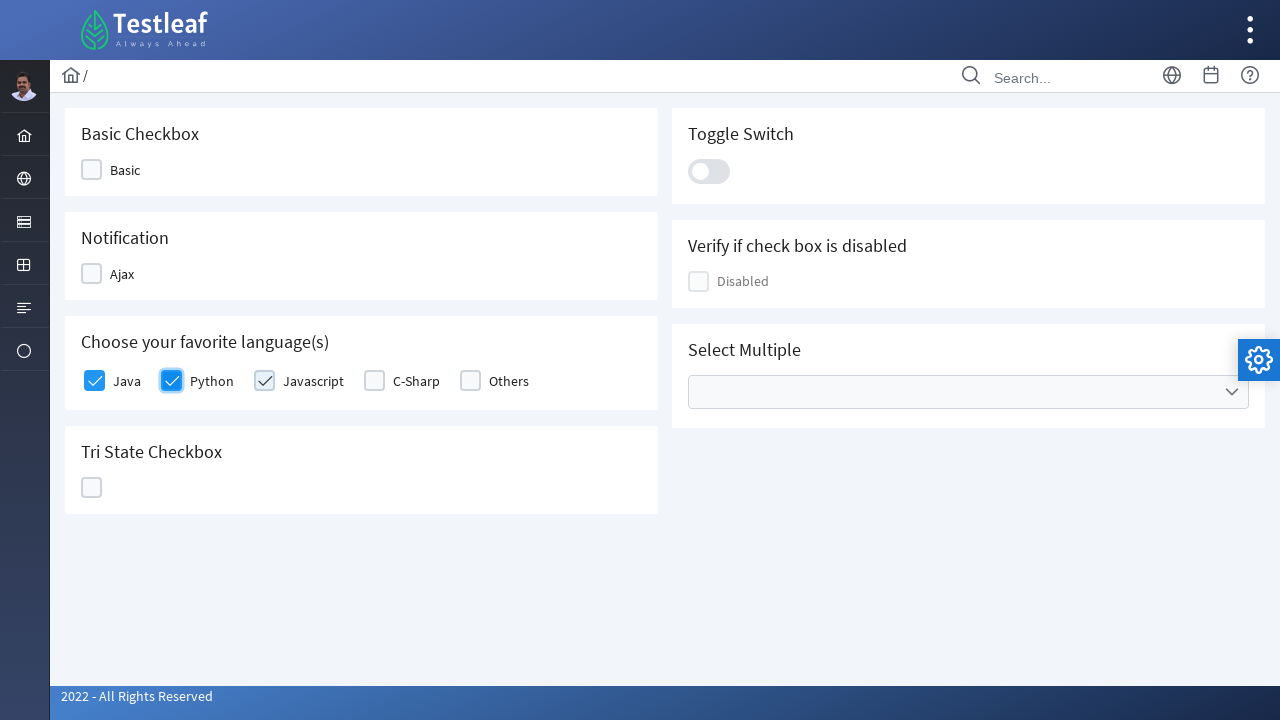

Clicked a checkbox in the table at (374, 381) on xpath=//table[@class='ui-selectmanycheckbox ui-widget']//div[@class='ui-chkbox u
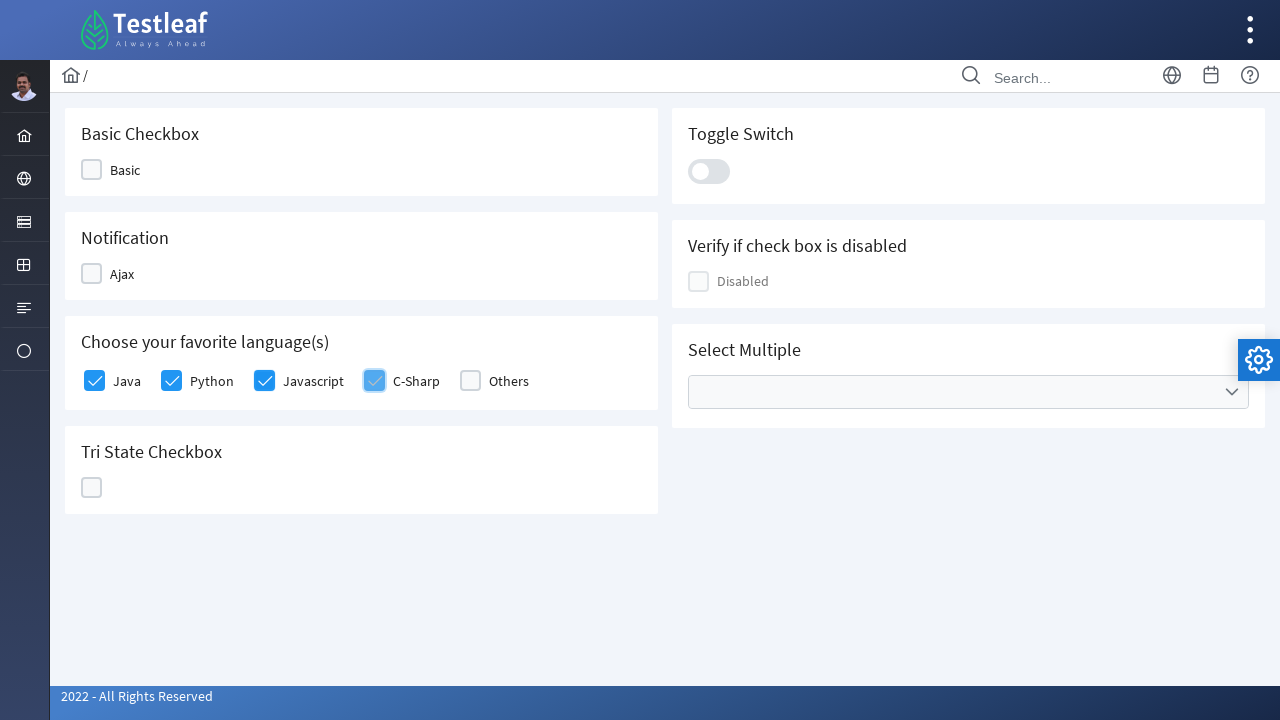

Clicked a checkbox in the table at (470, 381) on xpath=//table[@class='ui-selectmanycheckbox ui-widget']//div[@class='ui-chkbox u
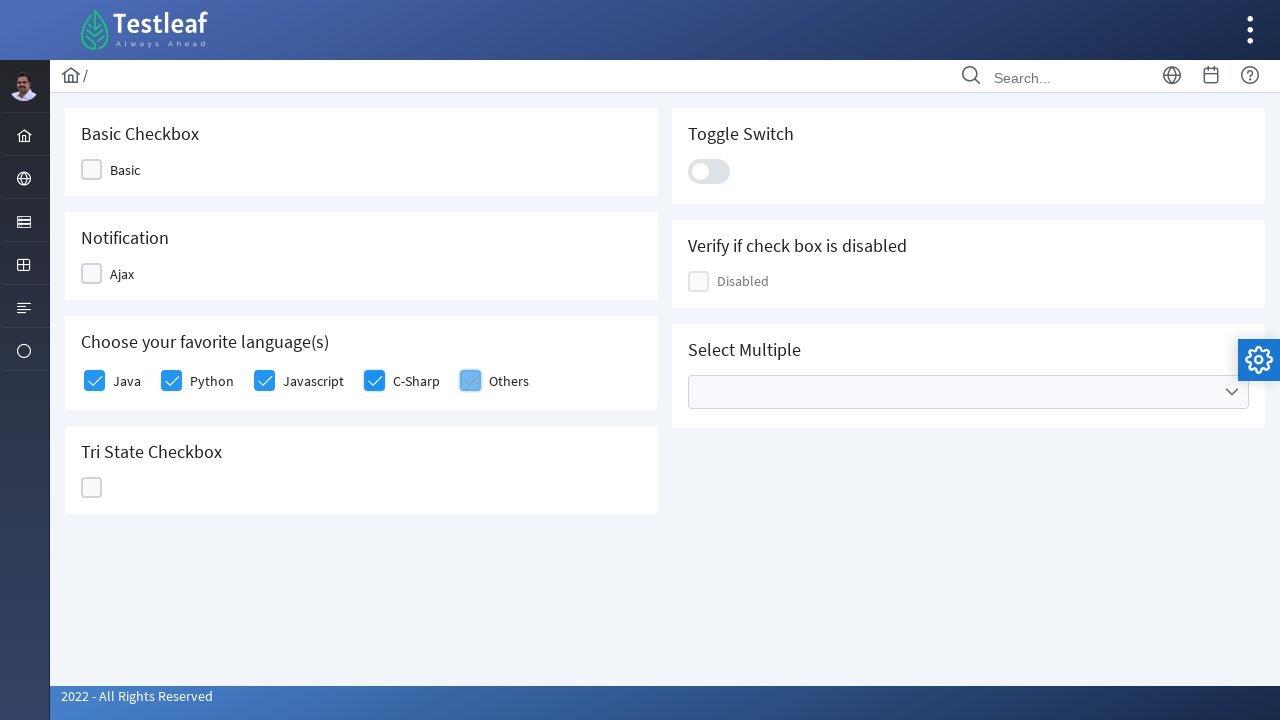

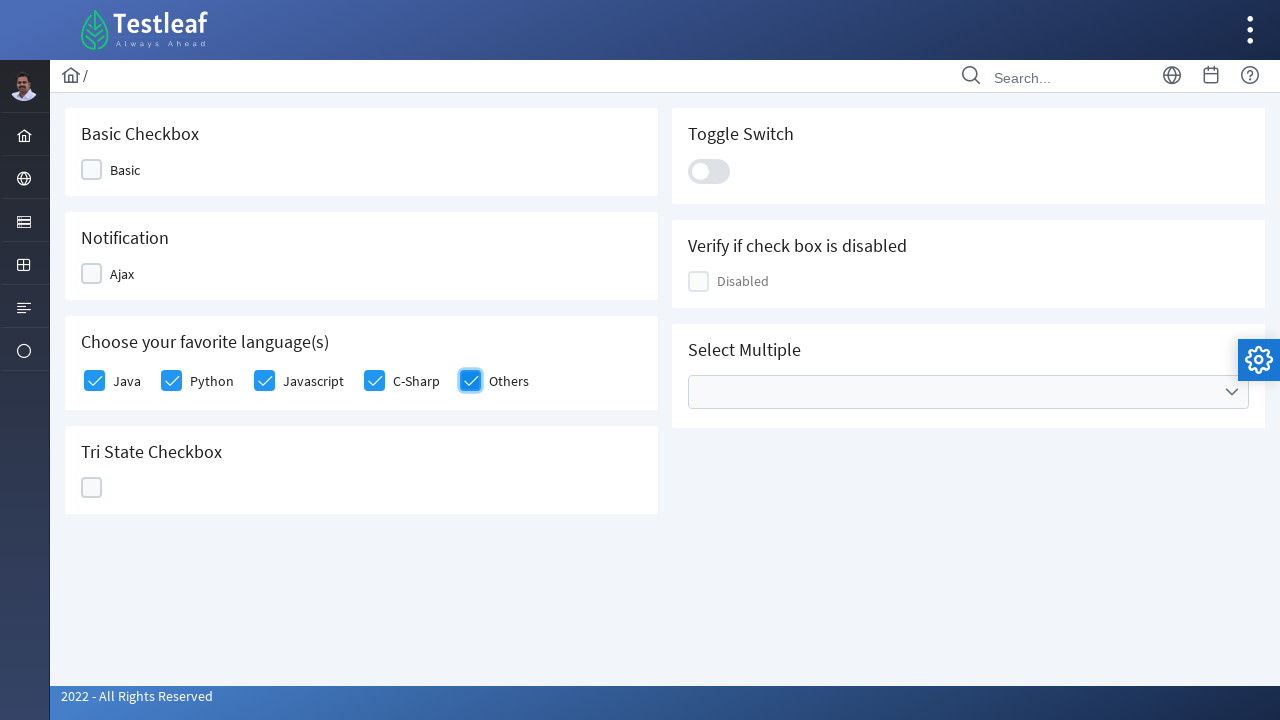